Demonstrates browser navigation capabilities including opening new tabs, navigating between pages, and window management

Starting URL: https://cosmocode.io/automation-practice

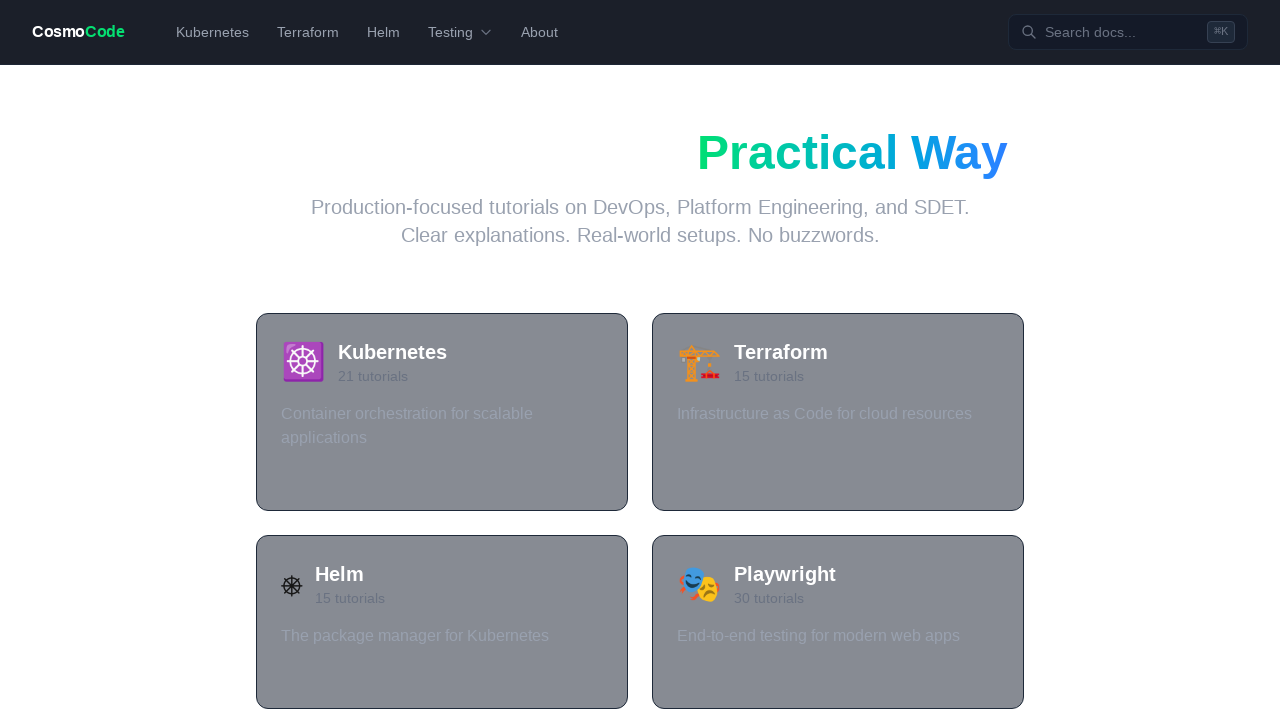

Opened a new tab/page in the browser context
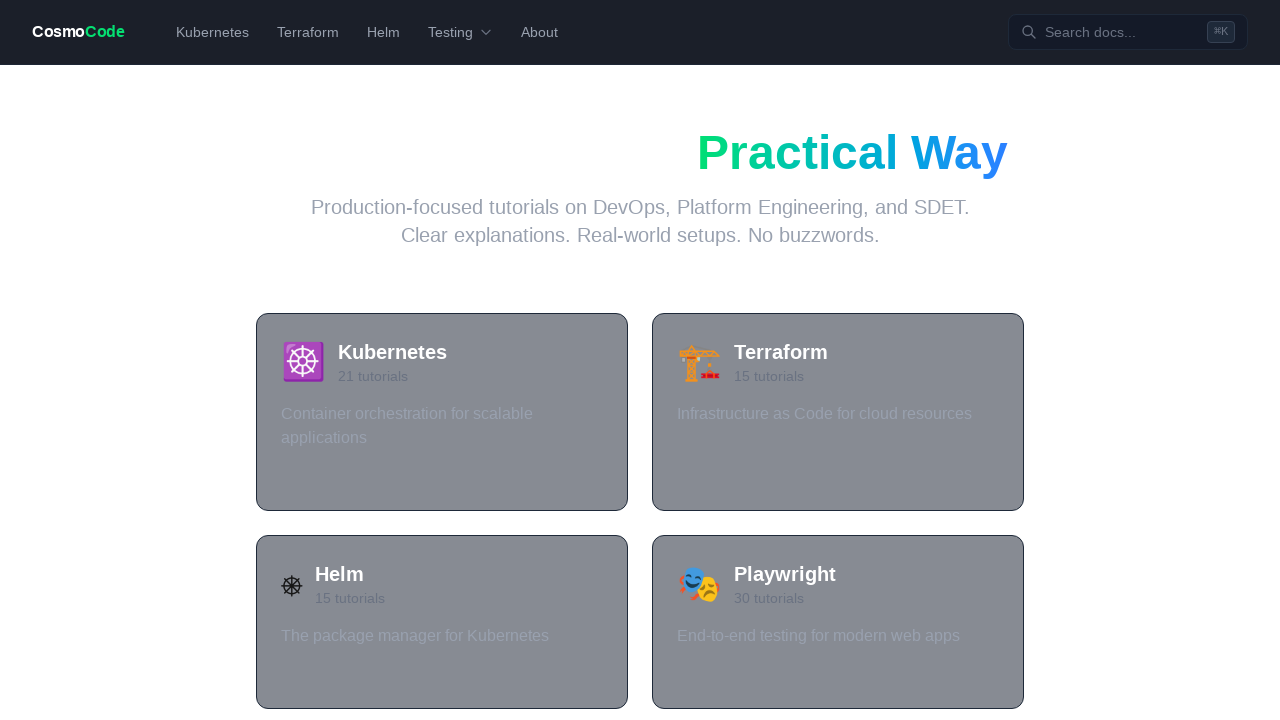

Navigated to Selenium website
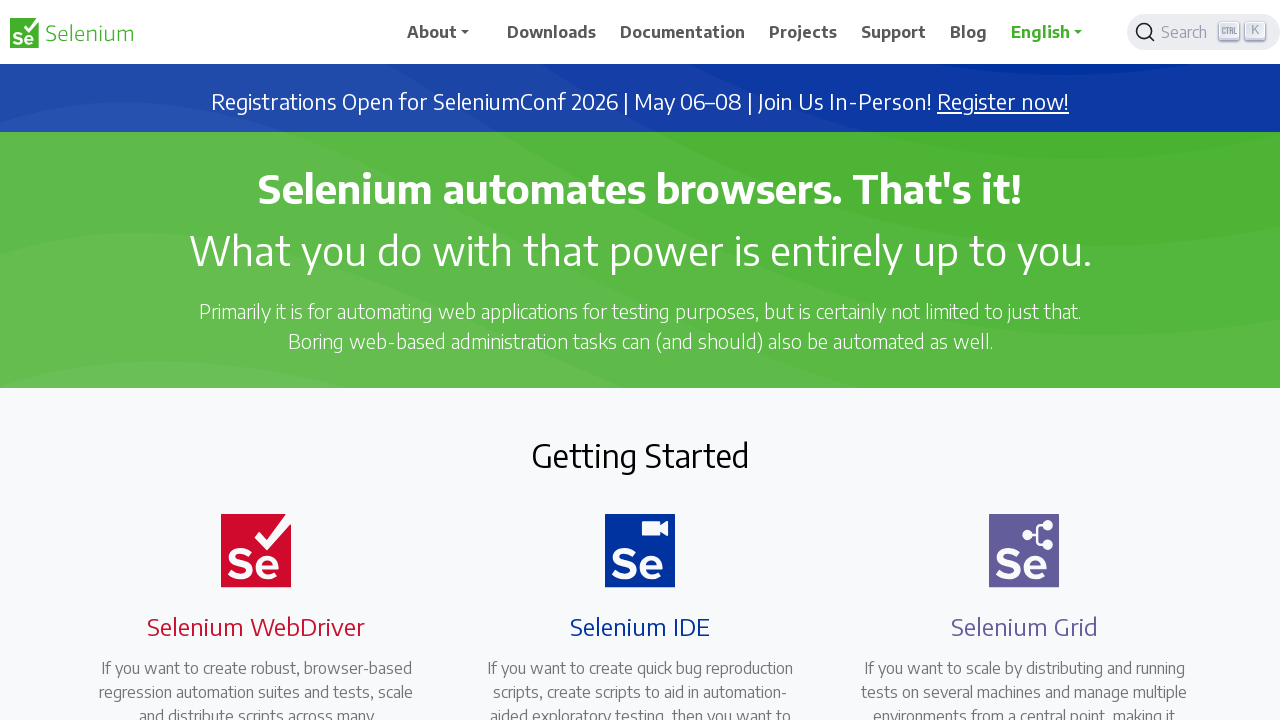

Navigated back to previous page
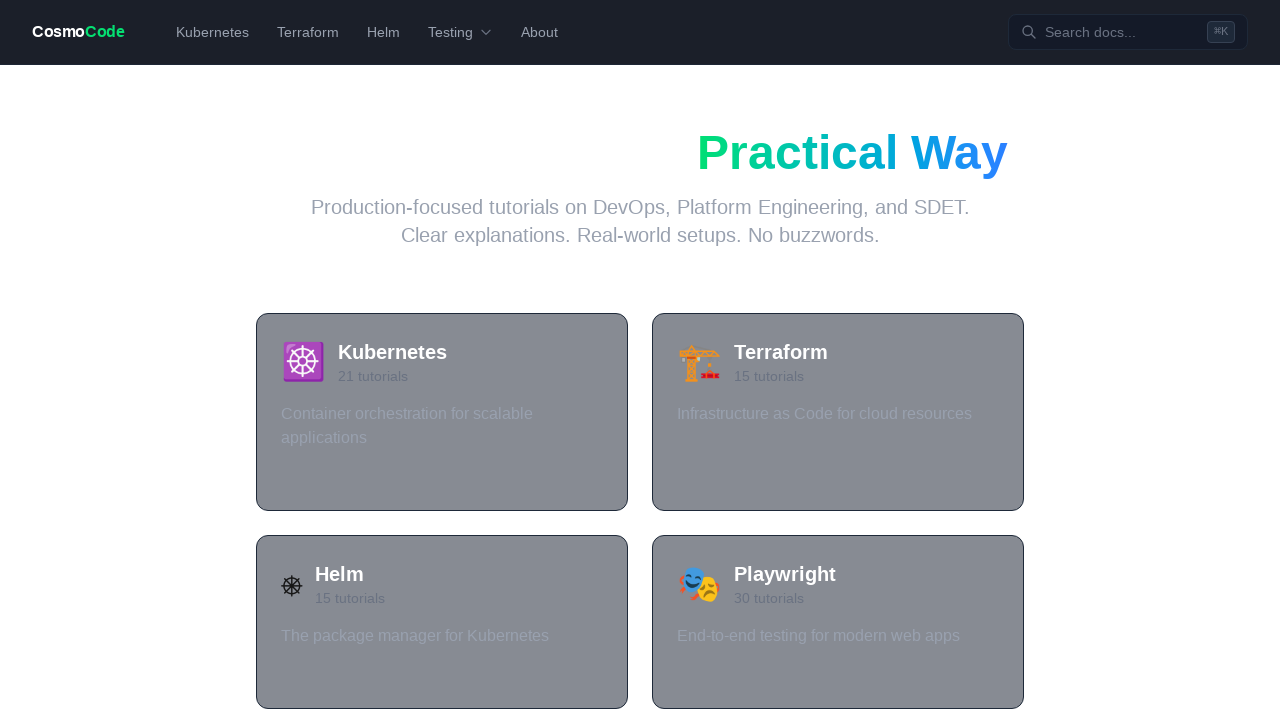

Navigated forward to next page in history
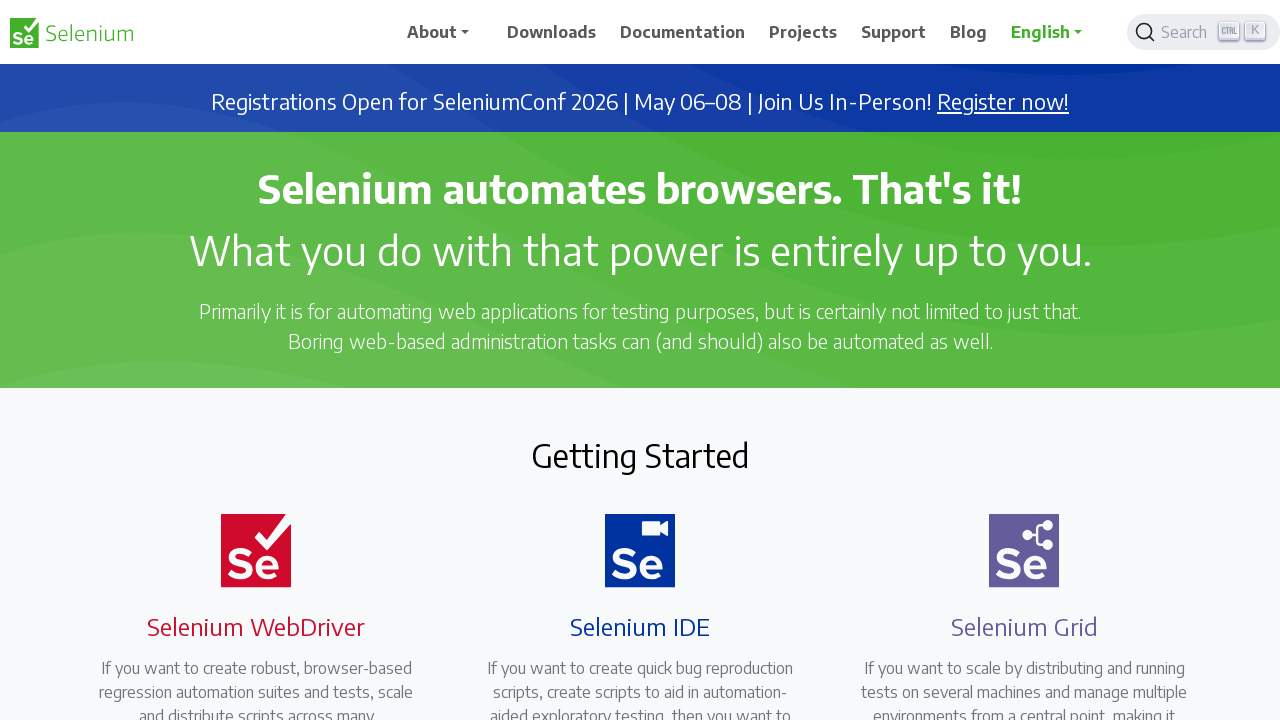

Refreshed the current page
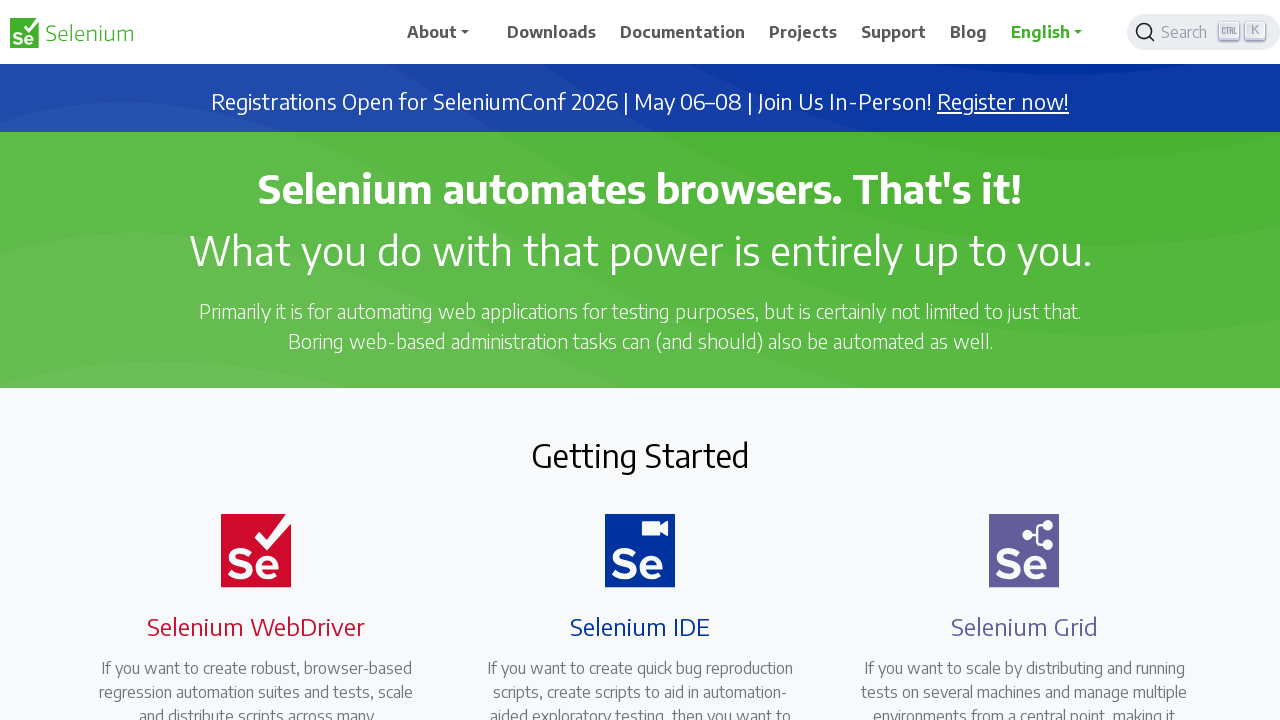

Opened another new tab/page in the browser context
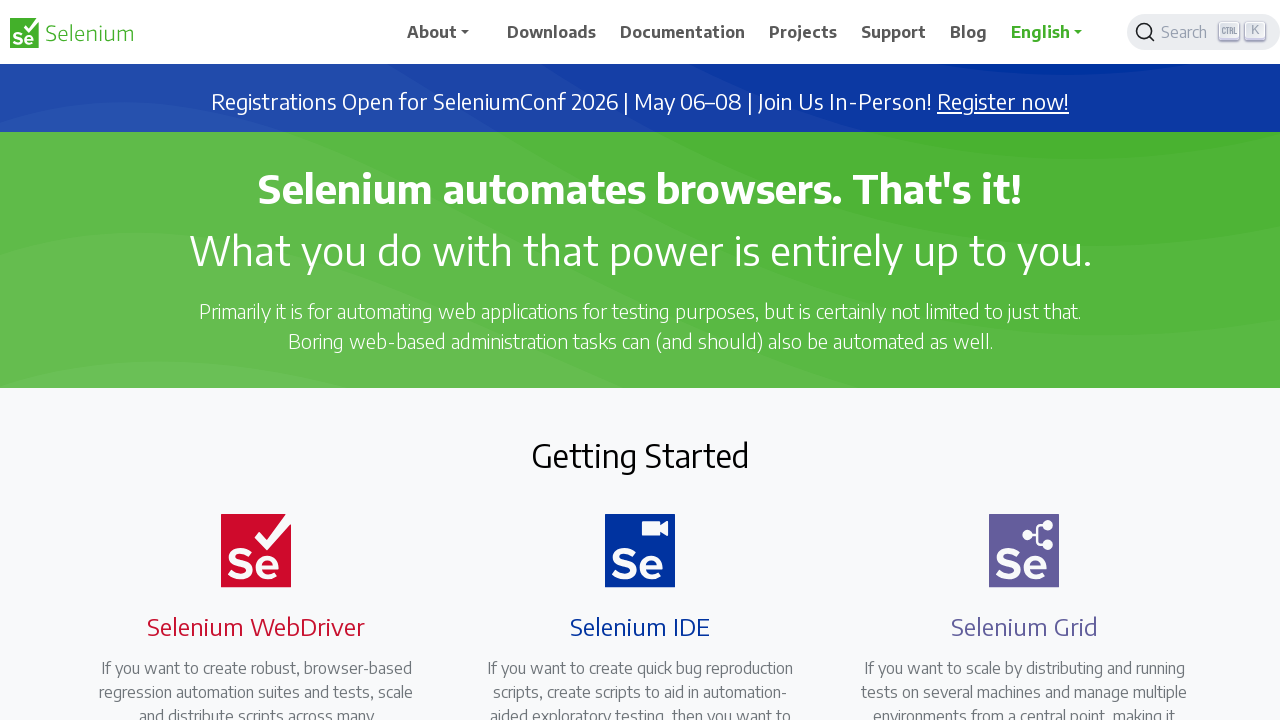

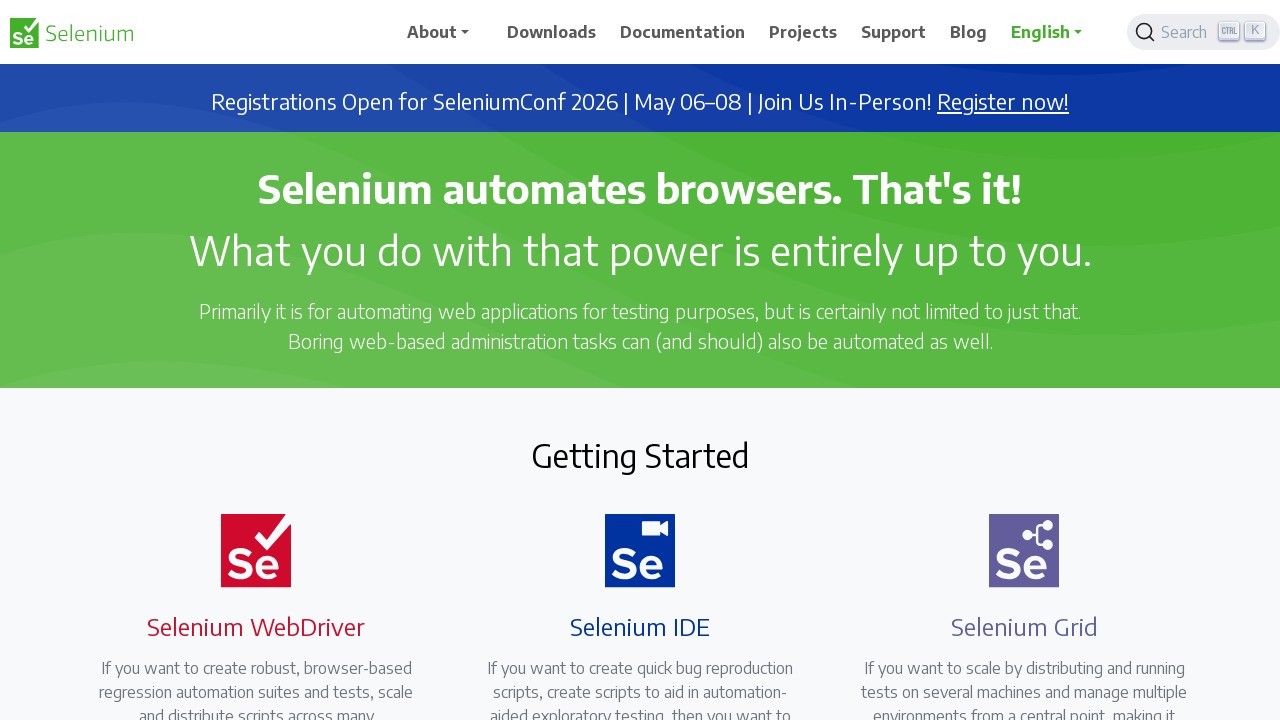